Tests dropdown functionality on Semantic UI's dropdown example page by opening a gender dropdown and selecting different options

Starting URL: https://semantic-ui.com/modules/dropdown.html

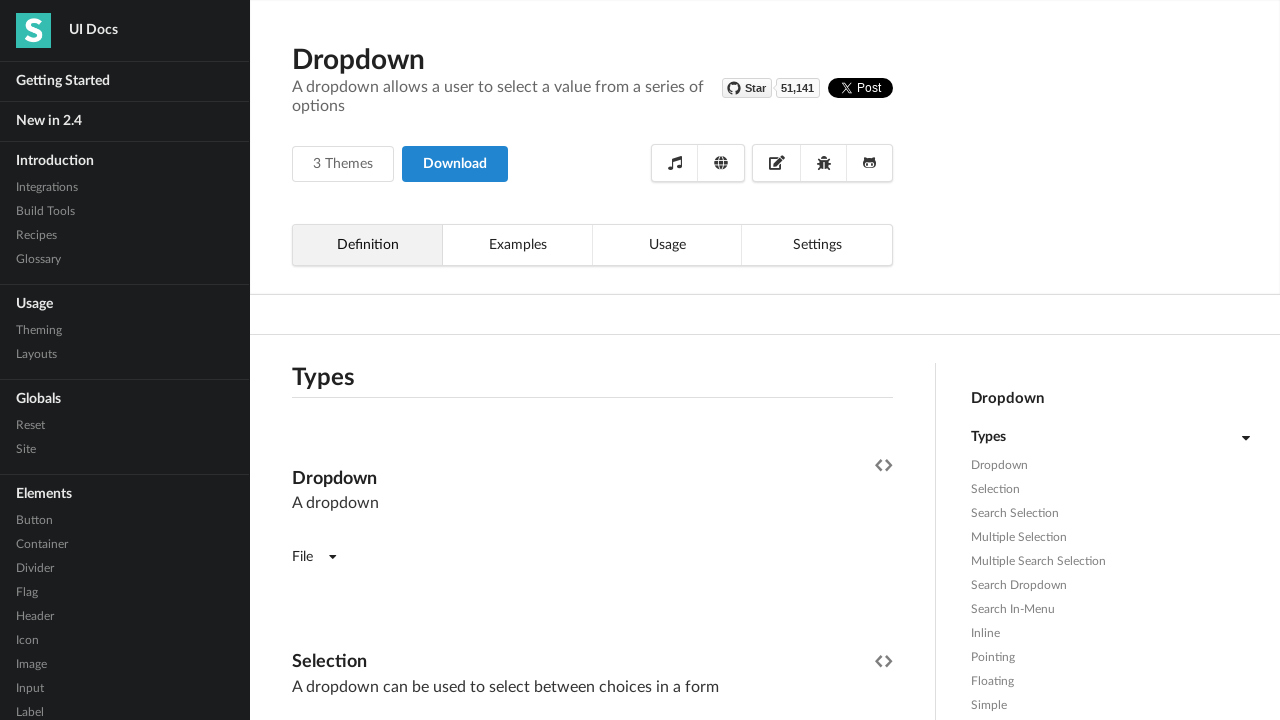

Clicked on the Gender dropdown to open it at (330, 361) on xpath=//div[@class='dropdown example']//div[@class='default text'][normalize-spa
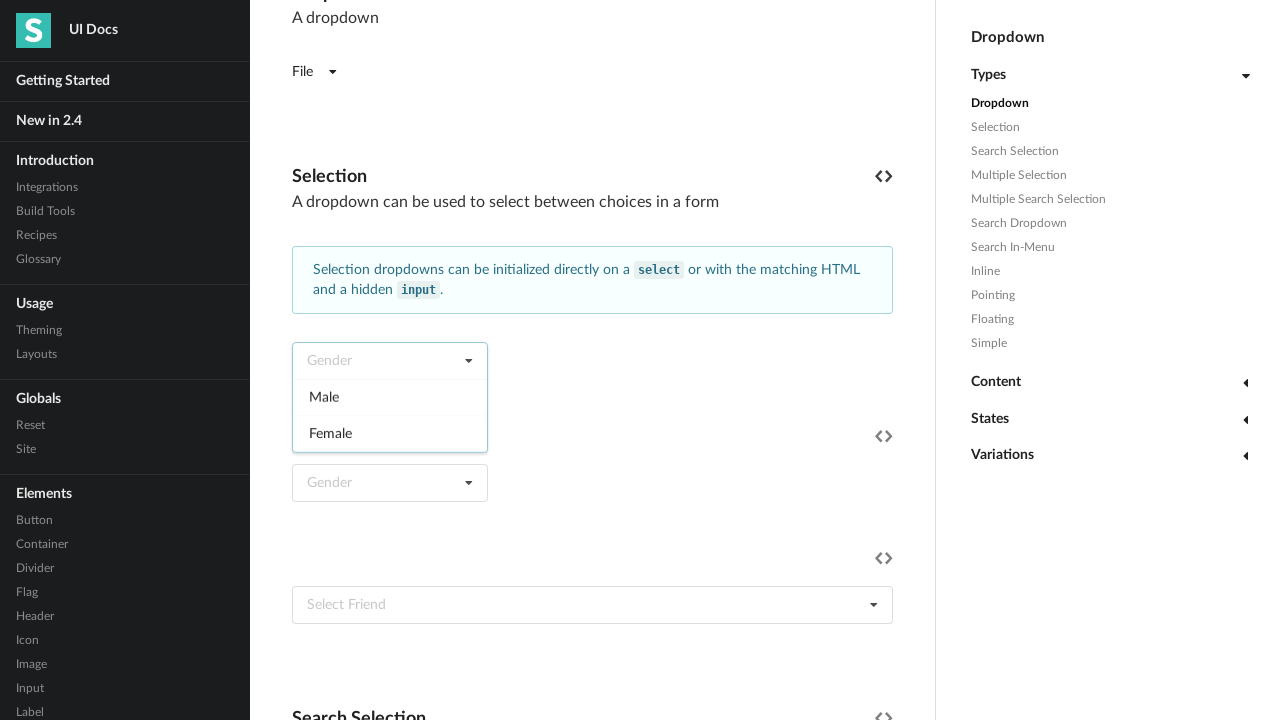

Selected the first option from the dropdown menu at (390, 397) on div.menu.transition.visible div:nth-child(1)
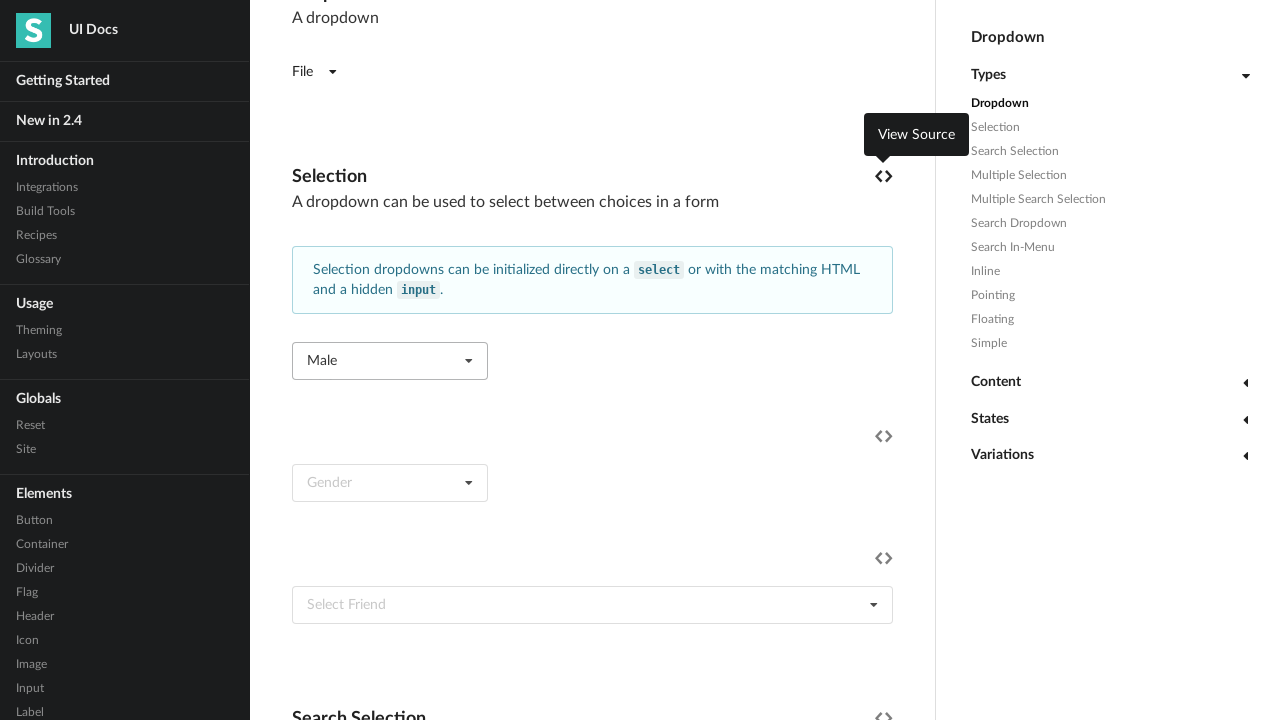

Clicked on the dropdown again to open it at (354, 361) on xpath=//div[@class='dropdown example']//div[contains(@class, 'text')]
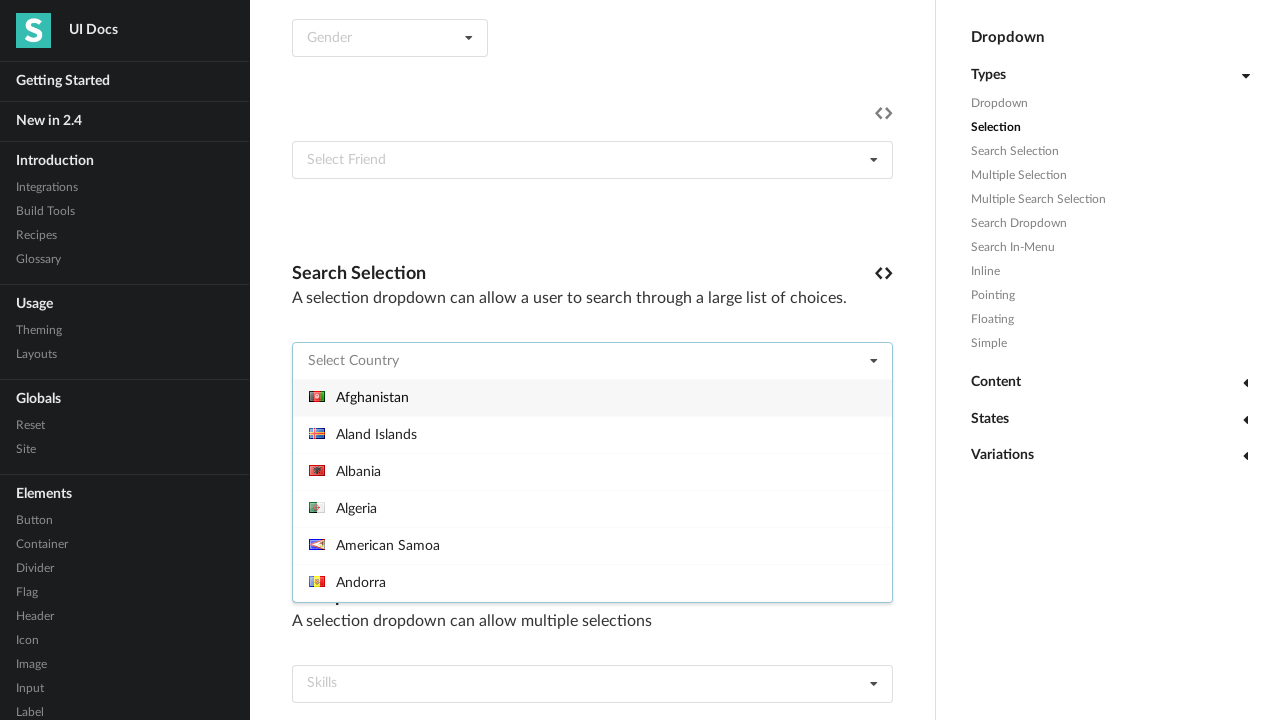

Selected the second option from the dropdown menu at (592, 434) on div.menu.transition.visible div:nth-child(2)
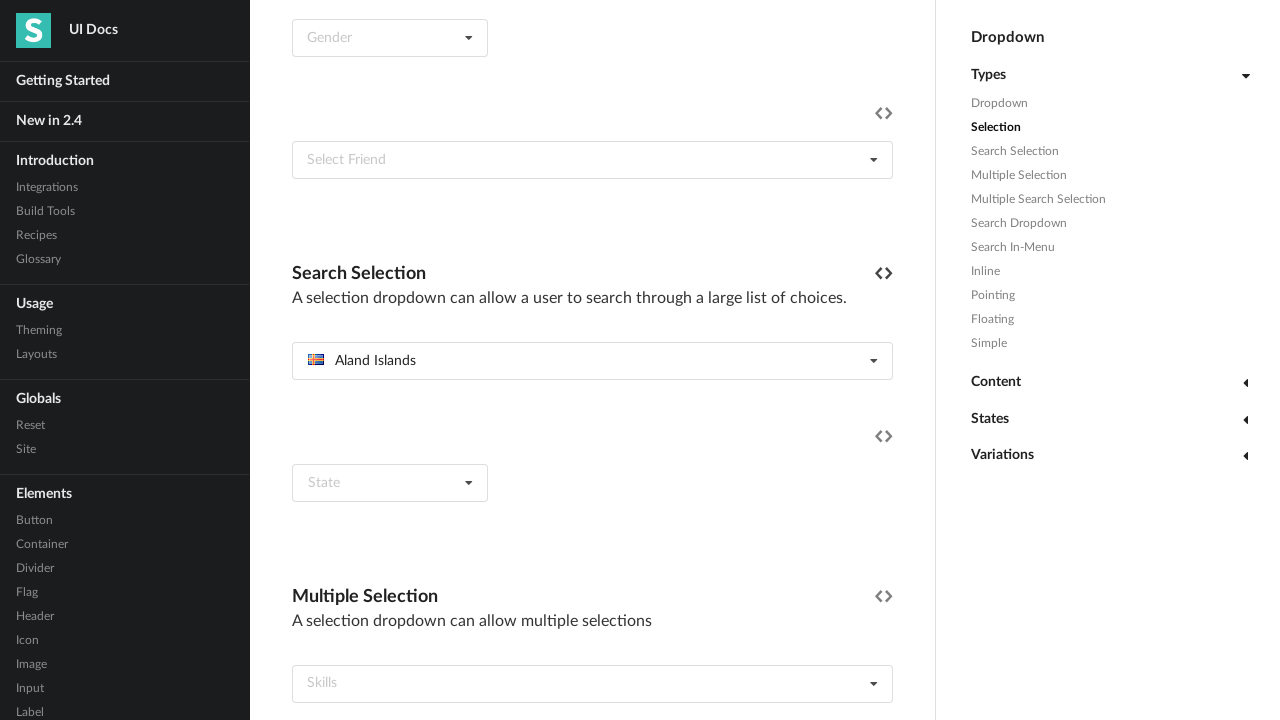

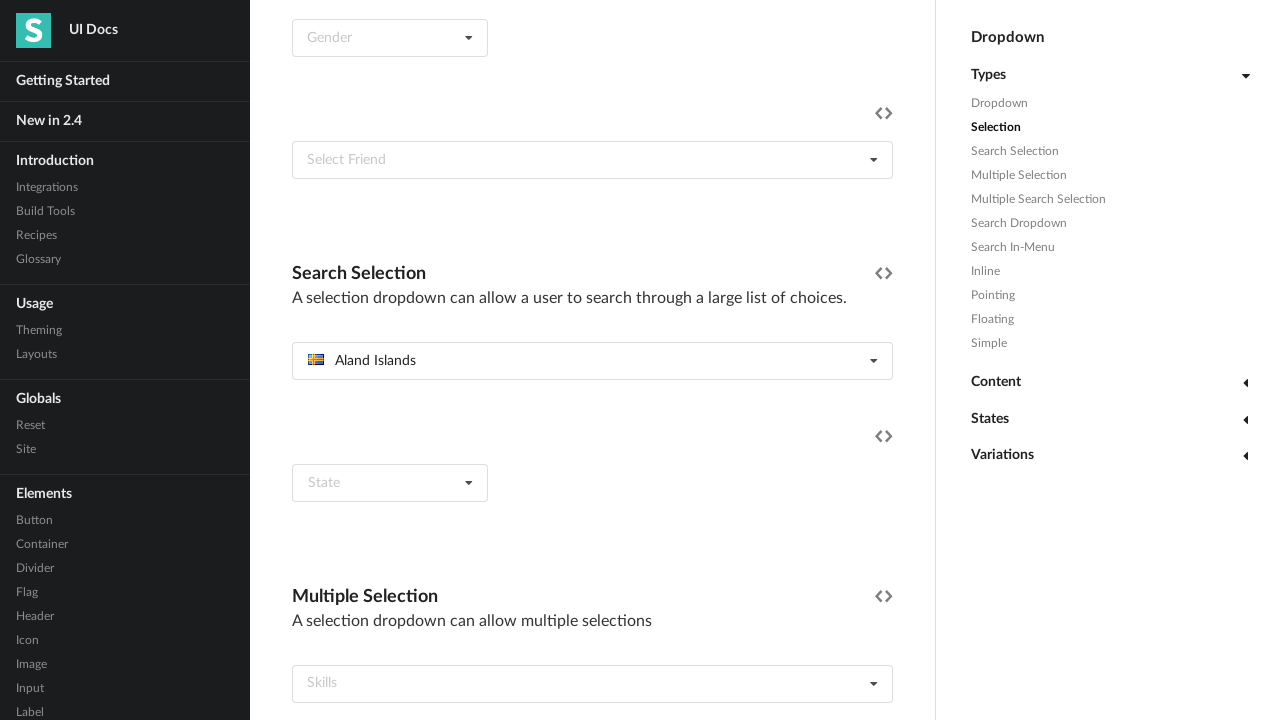